Opens the main page and clicks on the Catalogue button to navigate to the all products collection page

Starting URL: https://upstore24.ru/

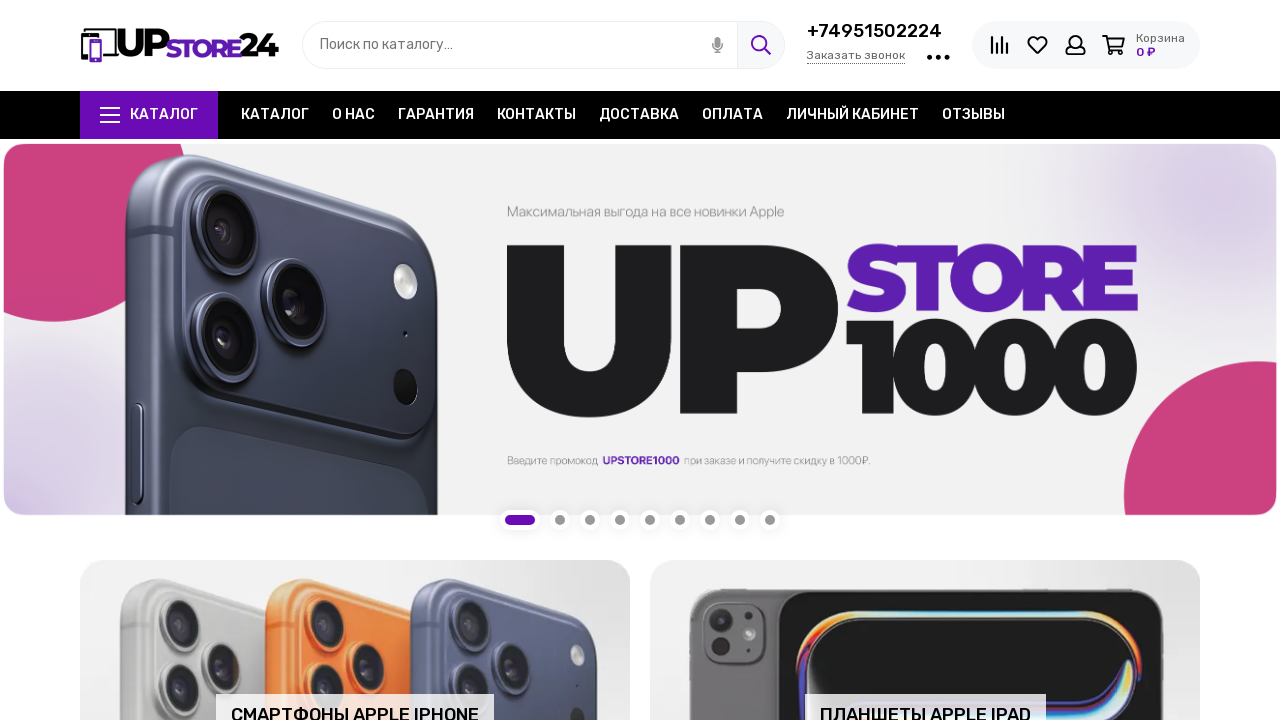

Clicked on the Catalogue button to open navigation menu at (149, 115) on xpath=//a[@class='hamburger-trigger js-nav-collections-trigger']
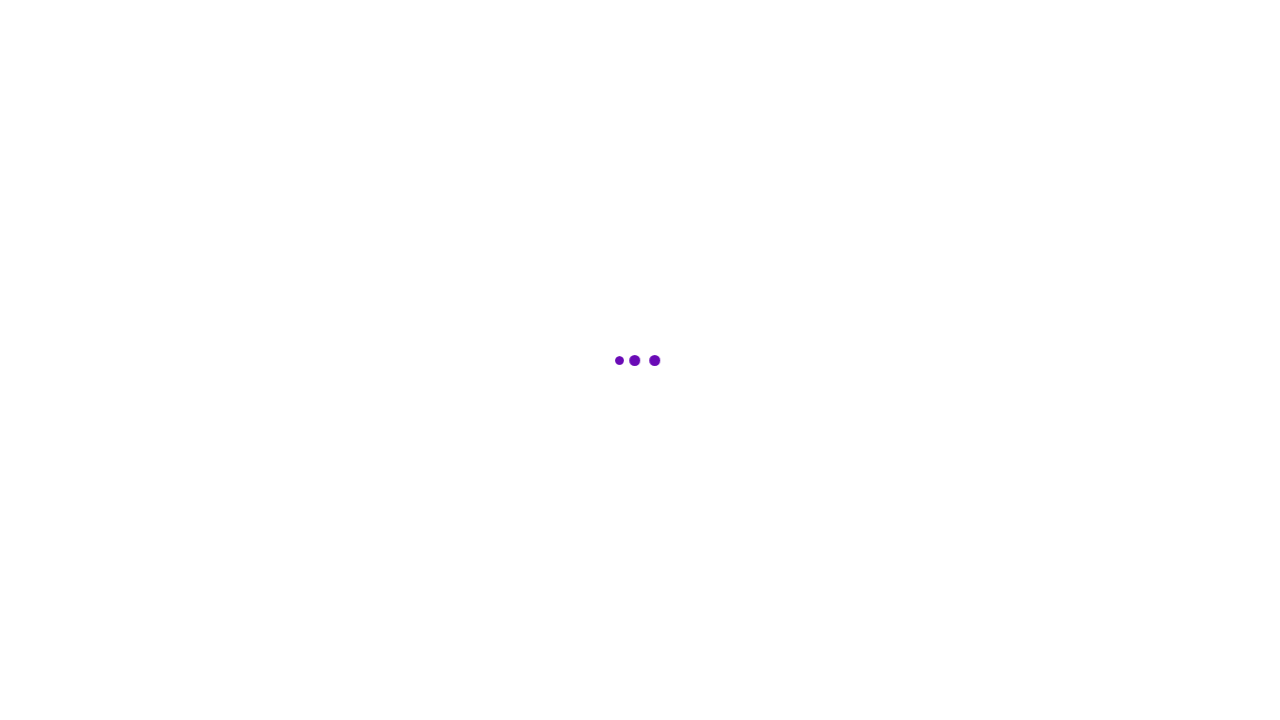

Navigated to the all products collection page
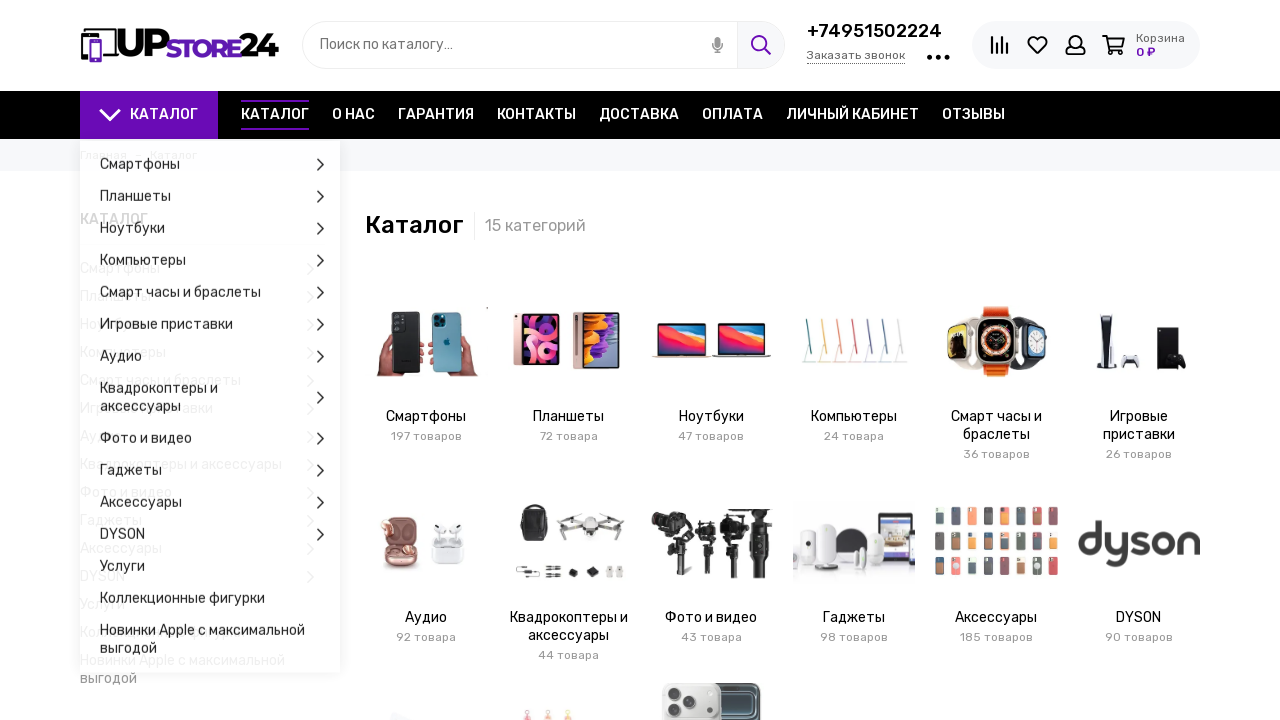

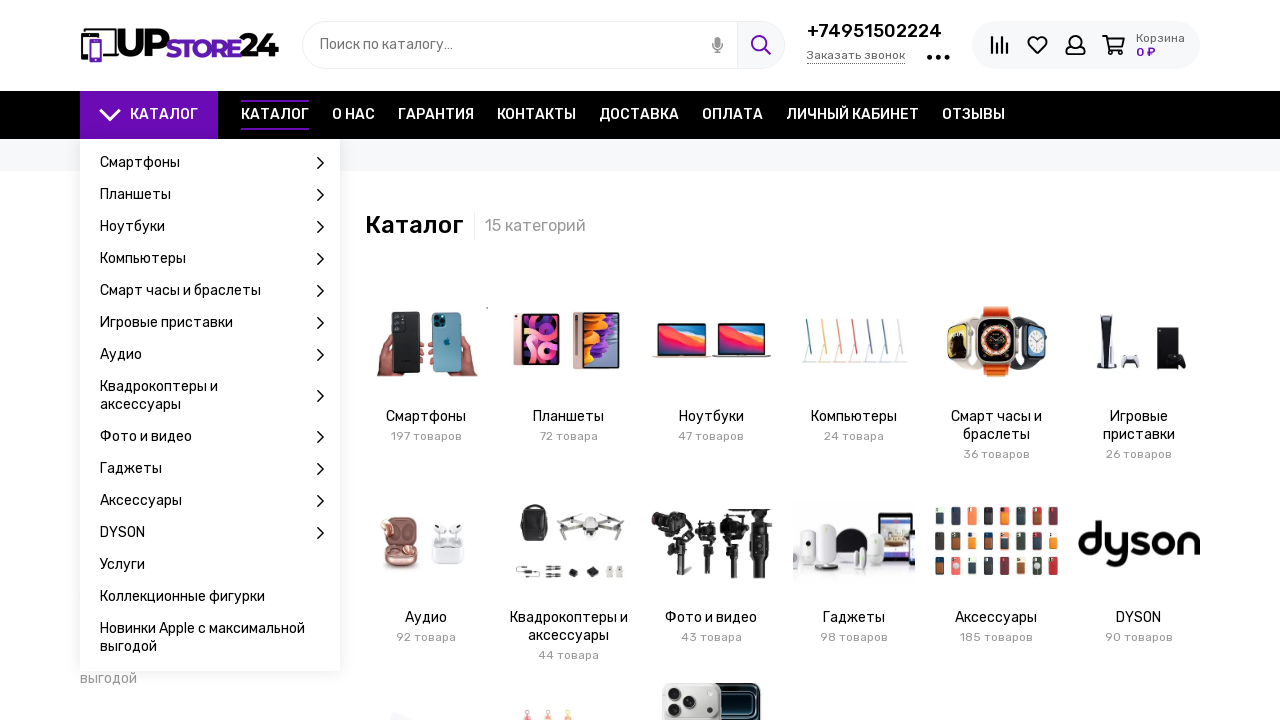